Tests timeout handling by clicking an AJAX button and then clicking on the success element with an extended timeout

Starting URL: http://uitestingplayground.com/ajax

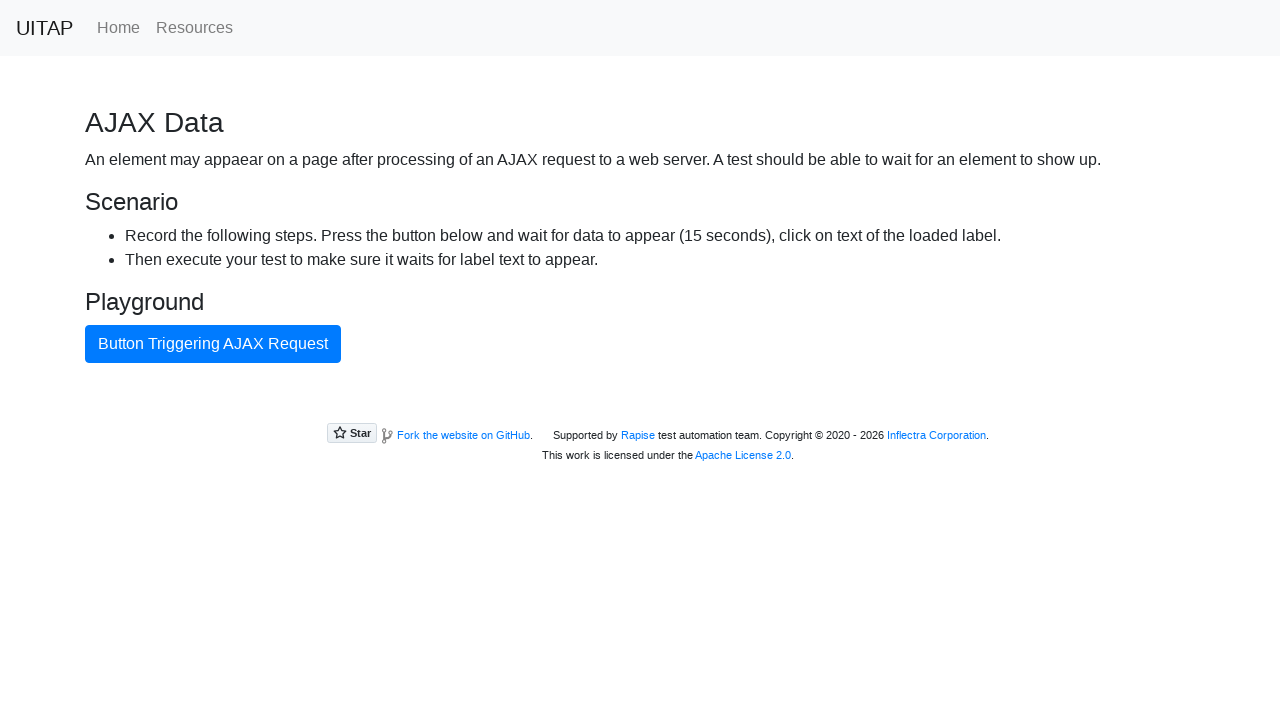

Clicked AJAX request button at (213, 344) on internal:text="Button Triggering AJAX Request"i
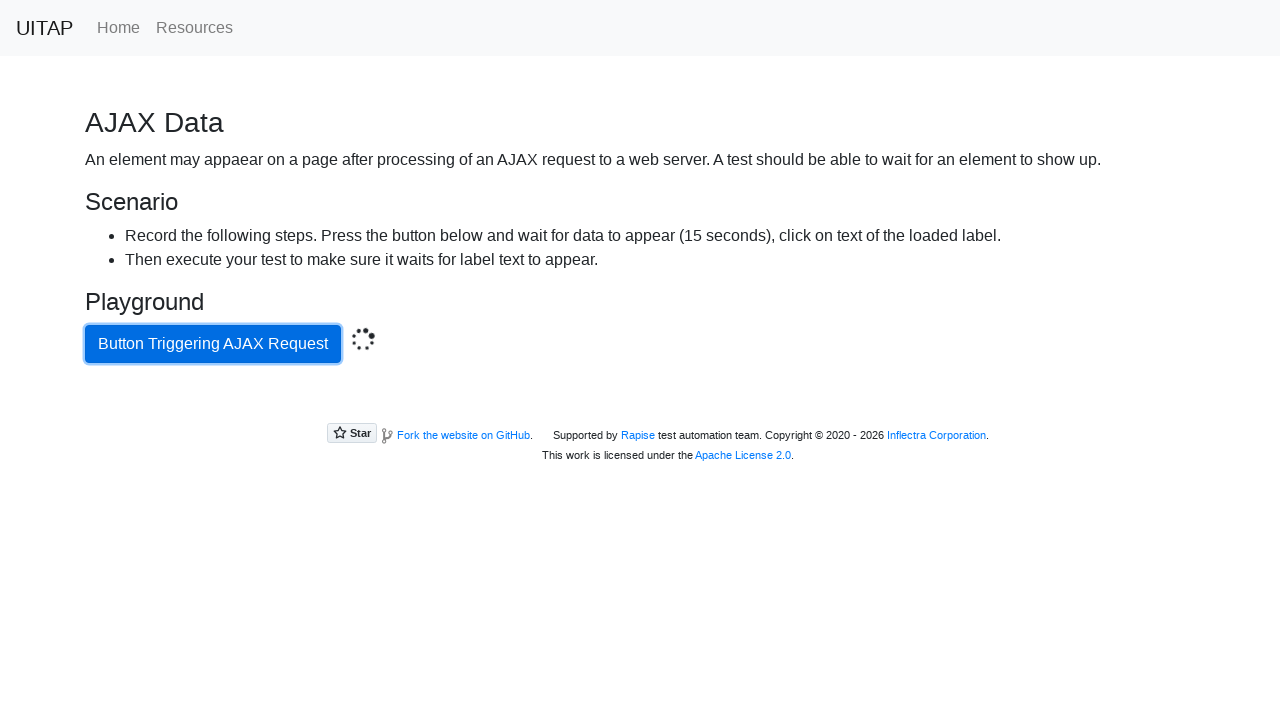

Clicked success element with 16 second timeout at (640, 405) on .bg-success
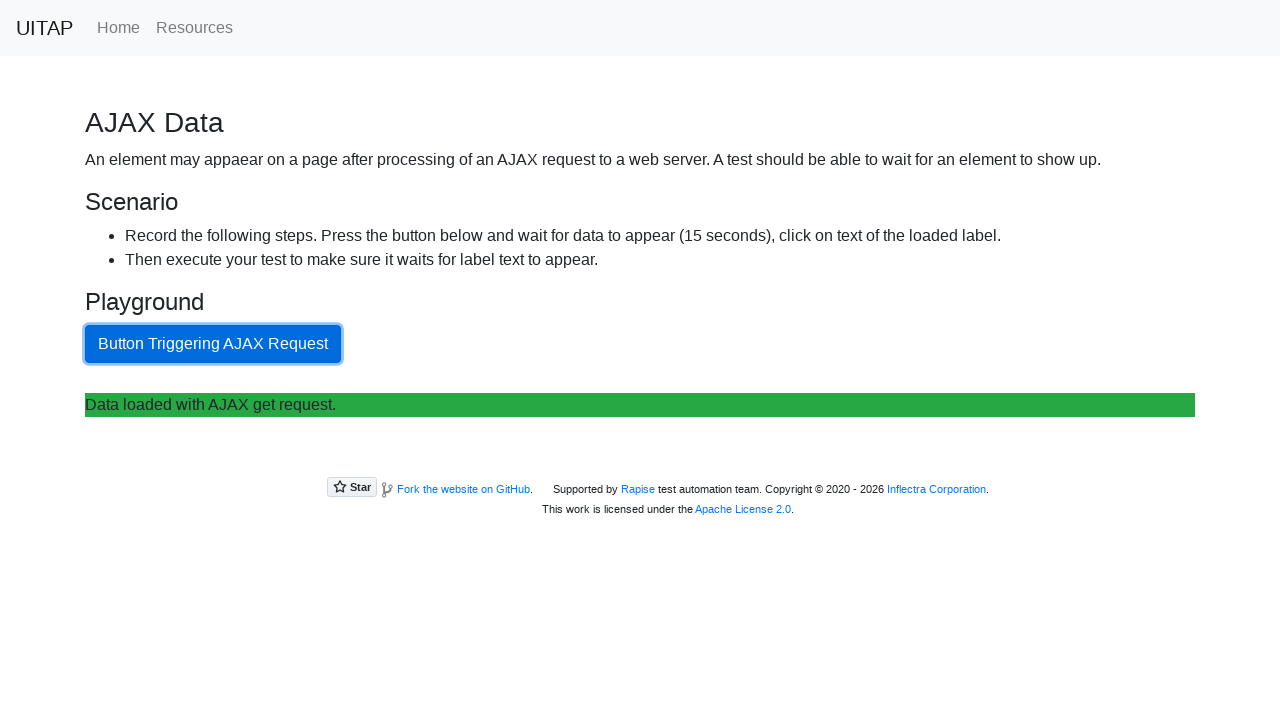

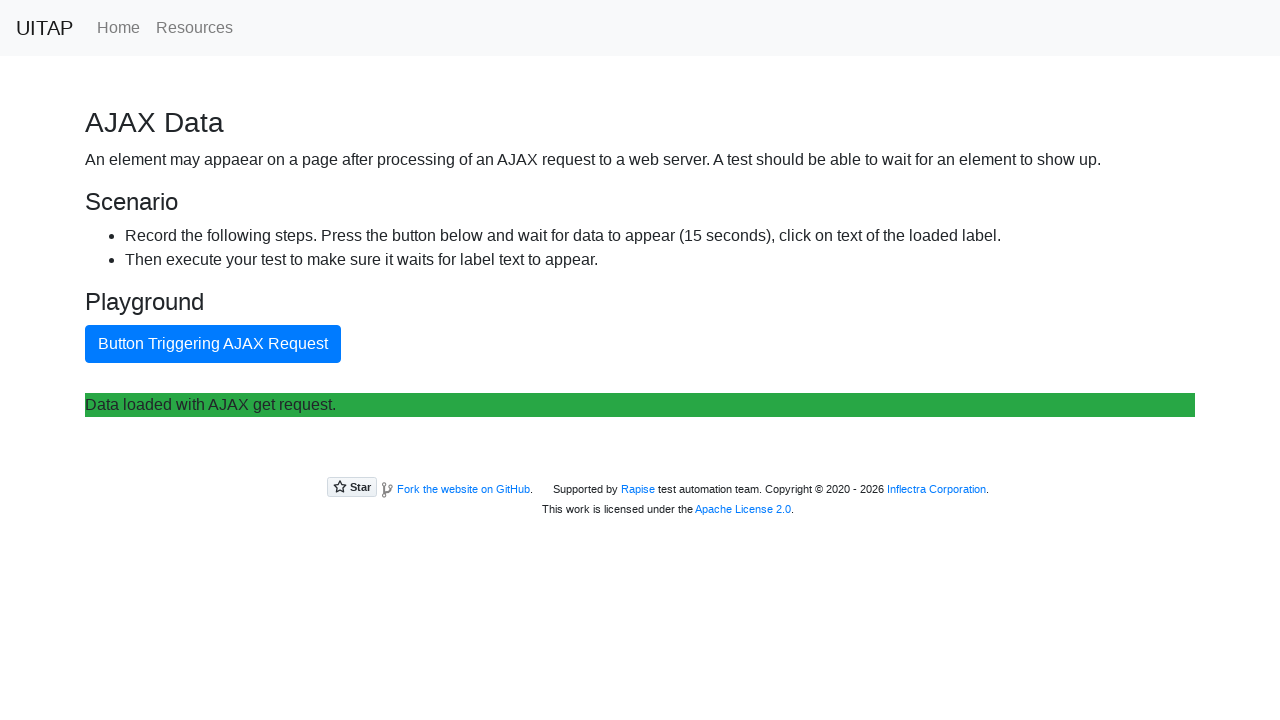